Navigates to Guru99 website and performs a scroll action from a specific viewport position

Starting URL: https://www.guru99.com/

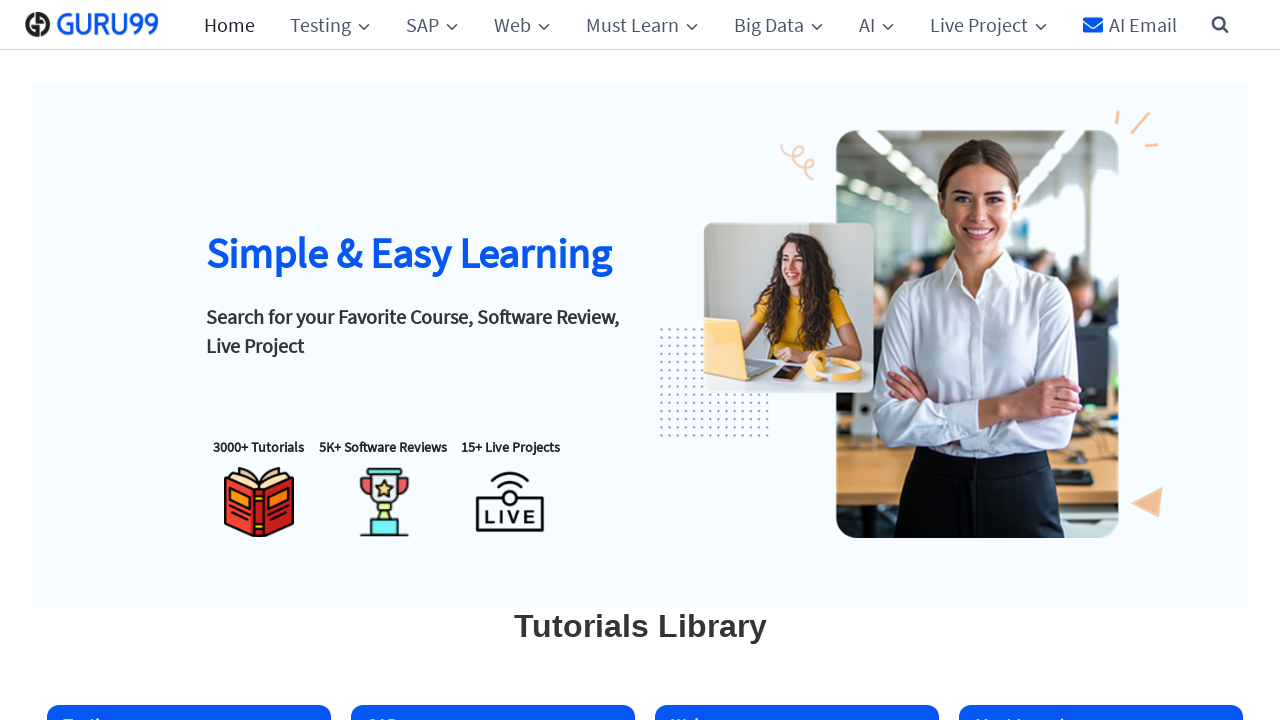

Navigated to Guru99 website
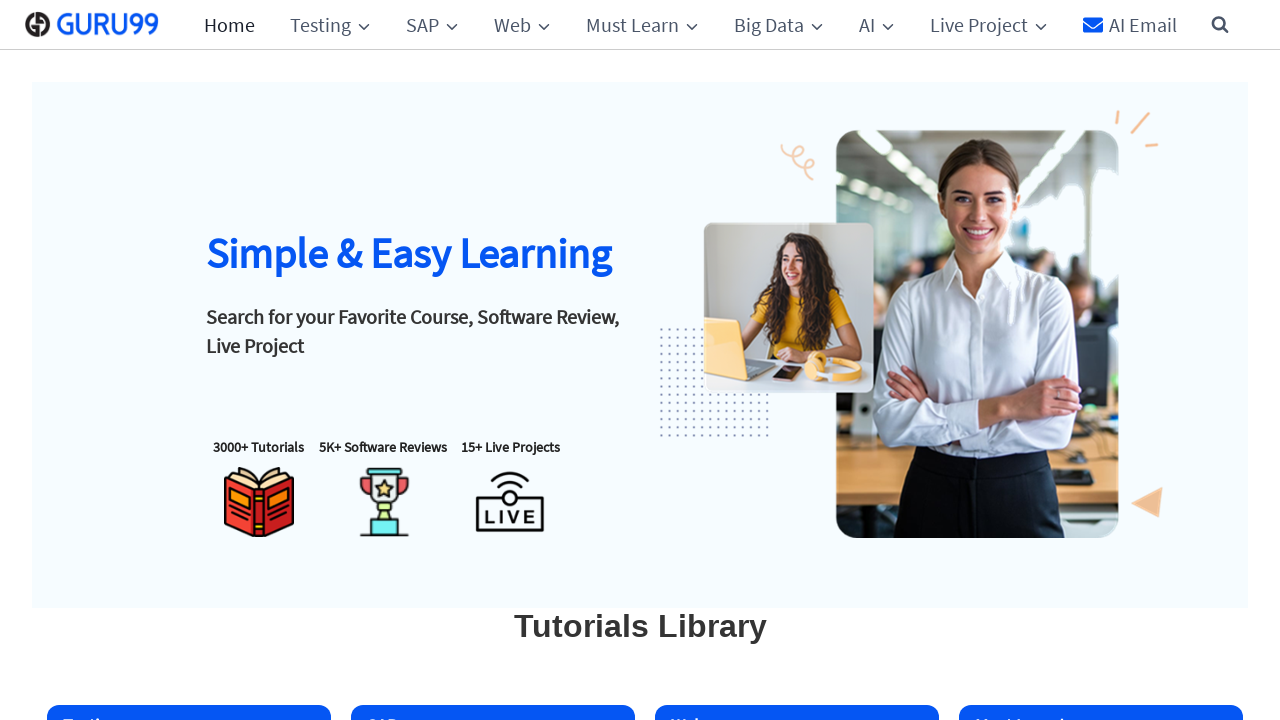

Scrolled down 200 pixels from viewport position
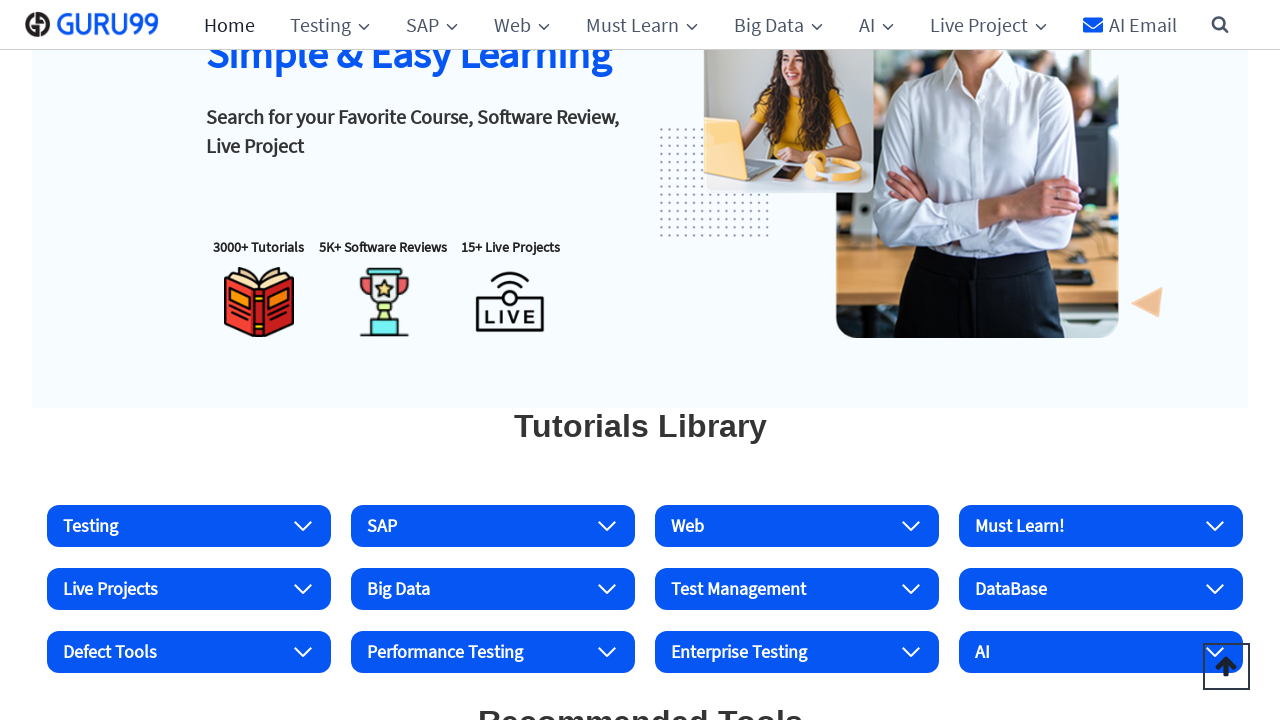

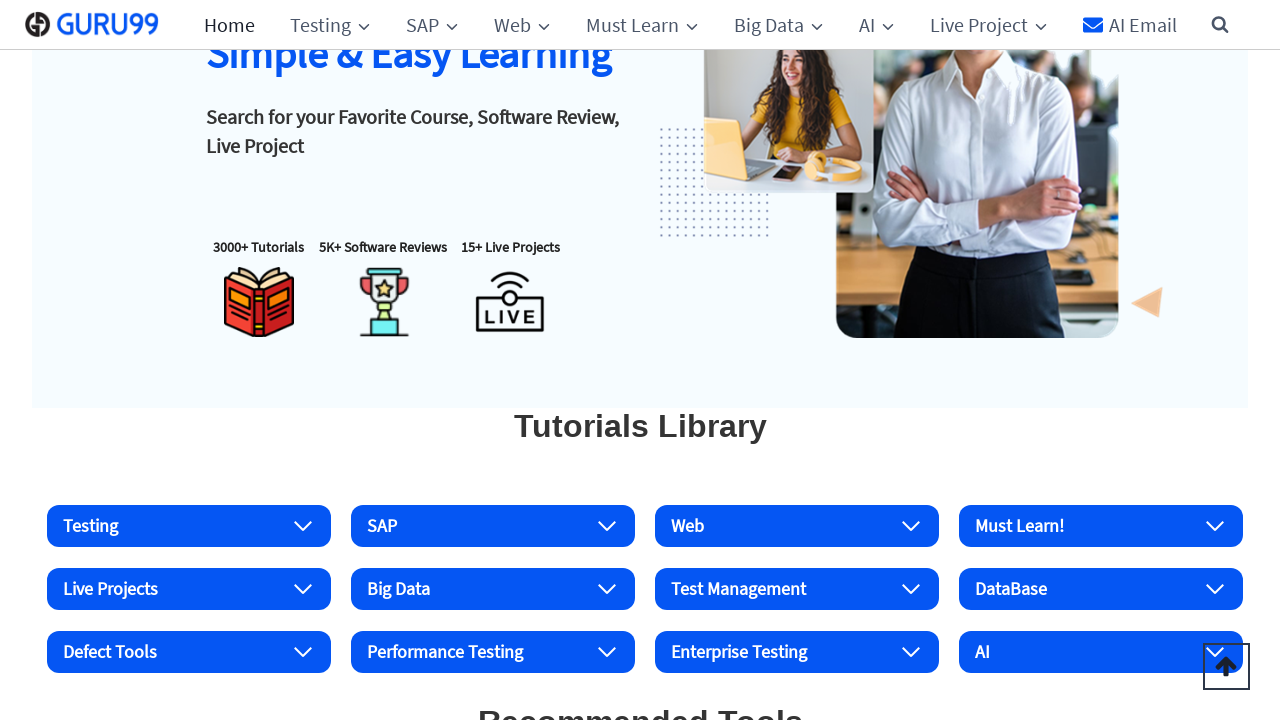